Navigates to the feeds page and waits for it to fully load.

Starting URL: https://timomeh.de/feeds

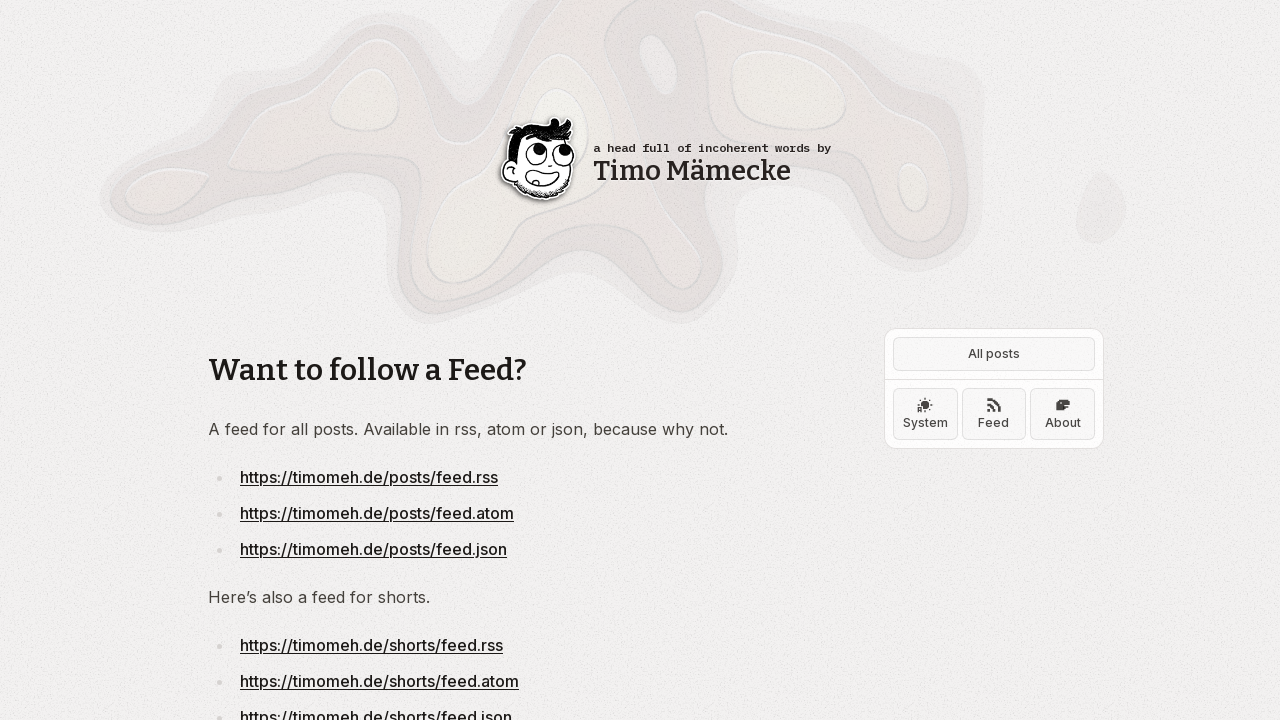

Navigated to feeds page at https://timomeh.de/feeds
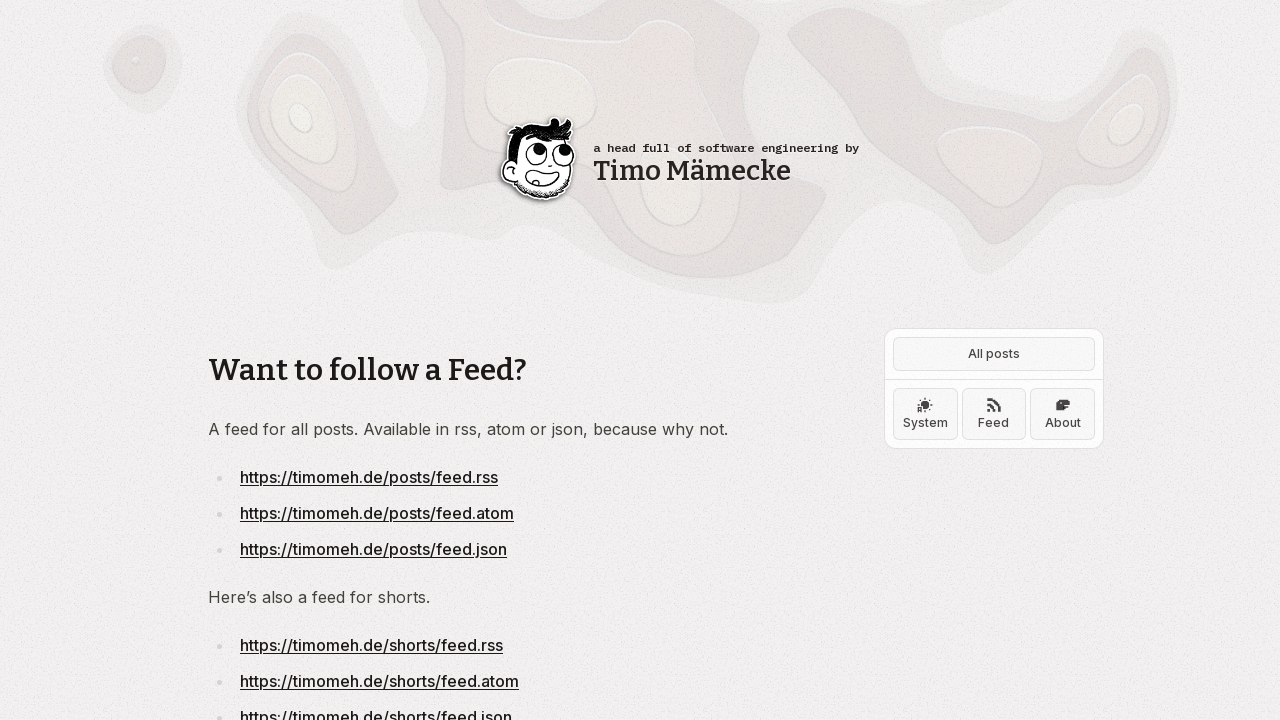

Feeds page fully loaded and network idle
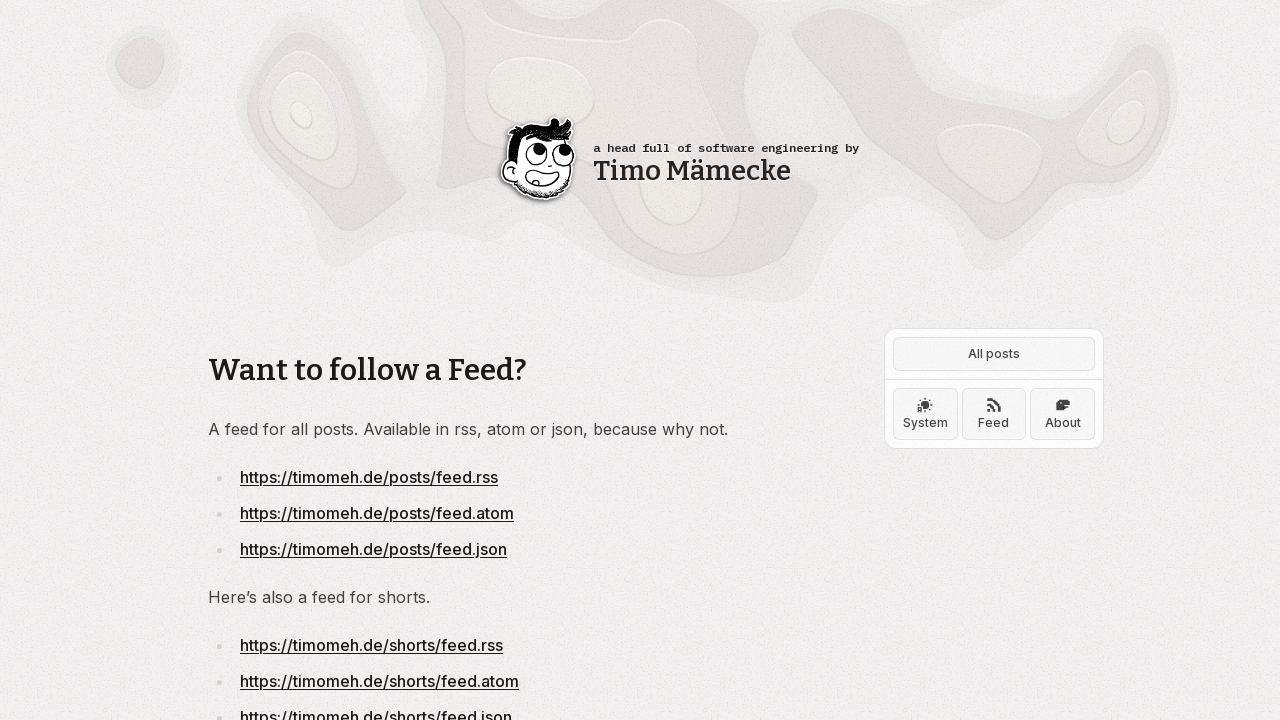

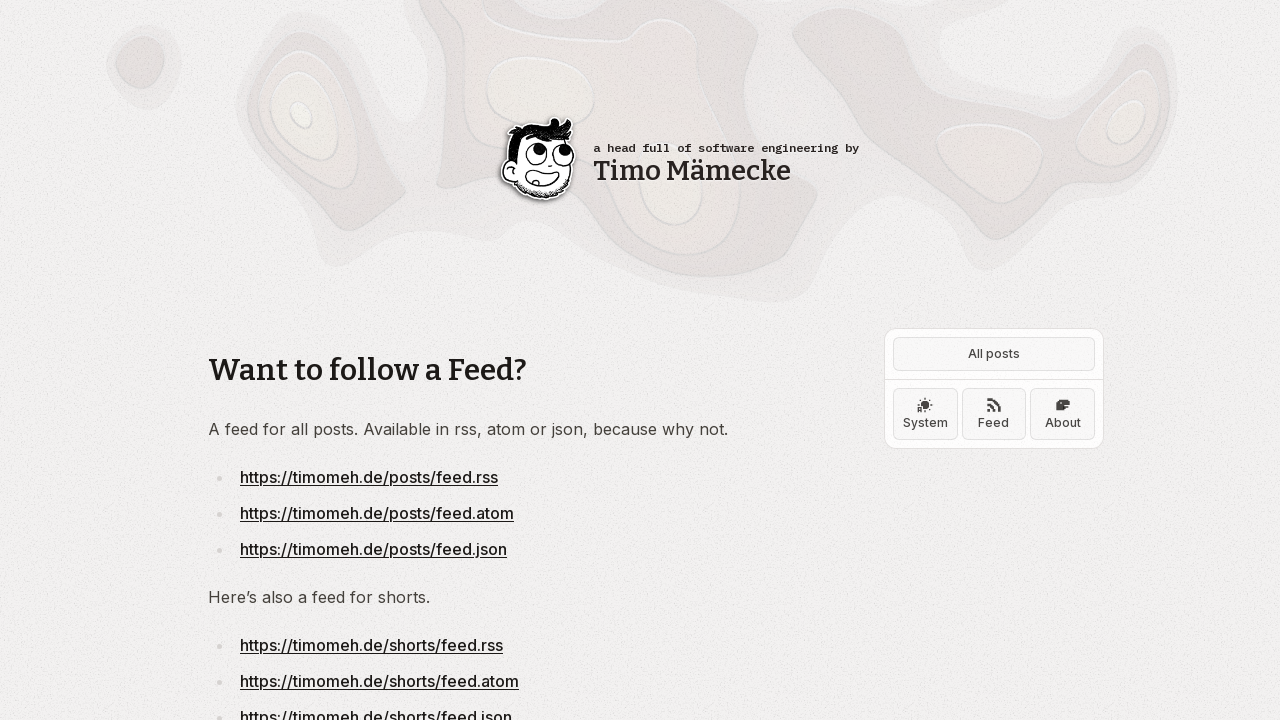